Tests contact form validation by only filling the email field and verifying required field errors

Starting URL: http://www.atid.store

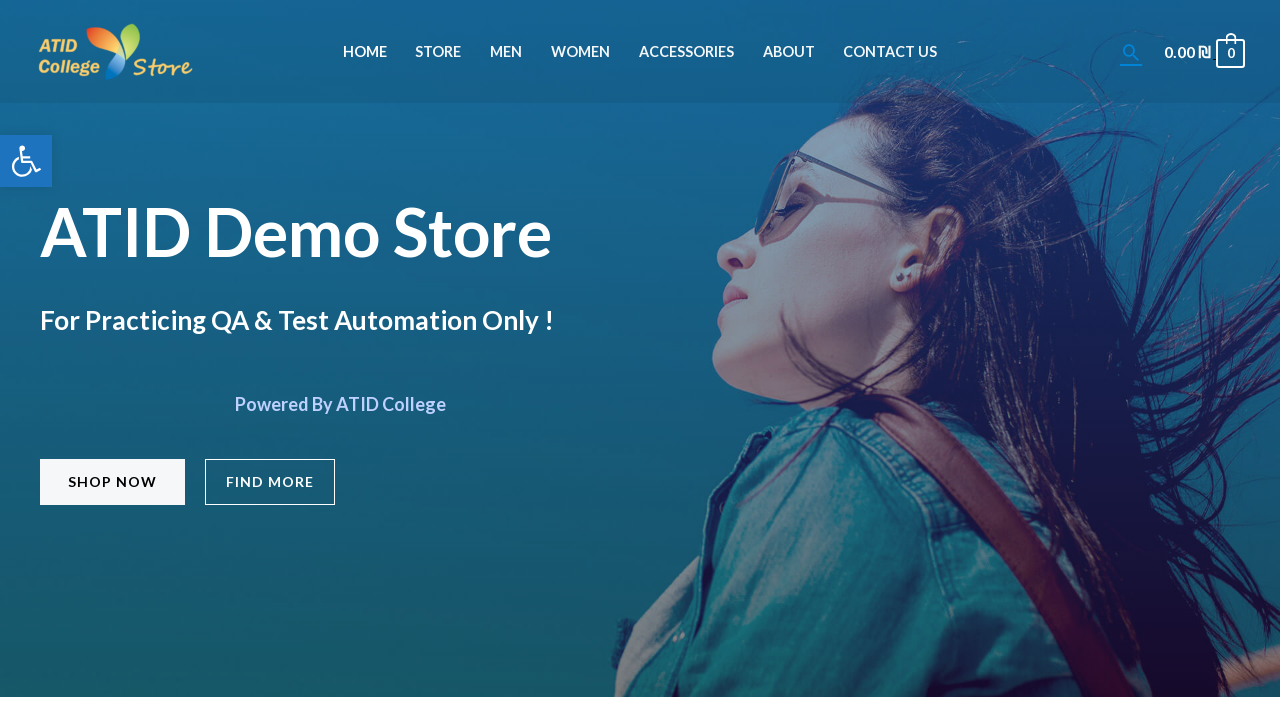

Clicked on Contact Us menu item at (890, 52) on xpath=//li[@id="menu-item-829"]
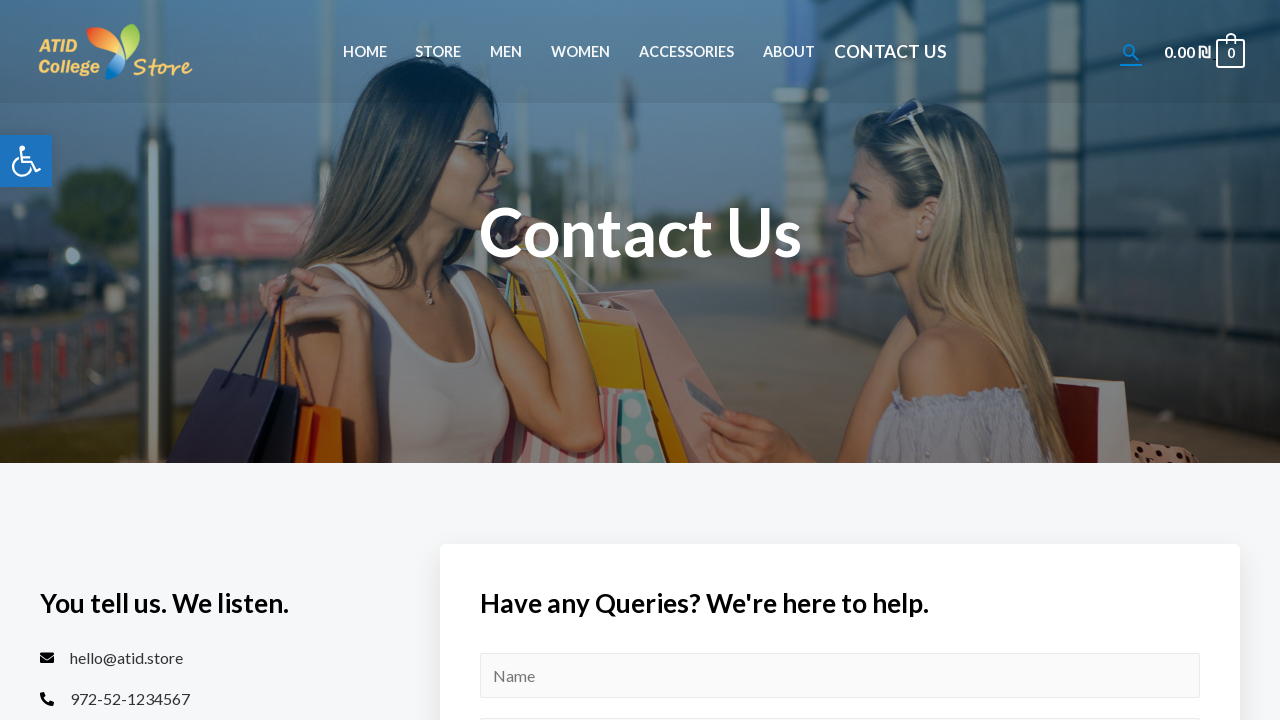

Filled email field with 'testuser@example.com' on //input[@id="wpforms-15-field_4"]
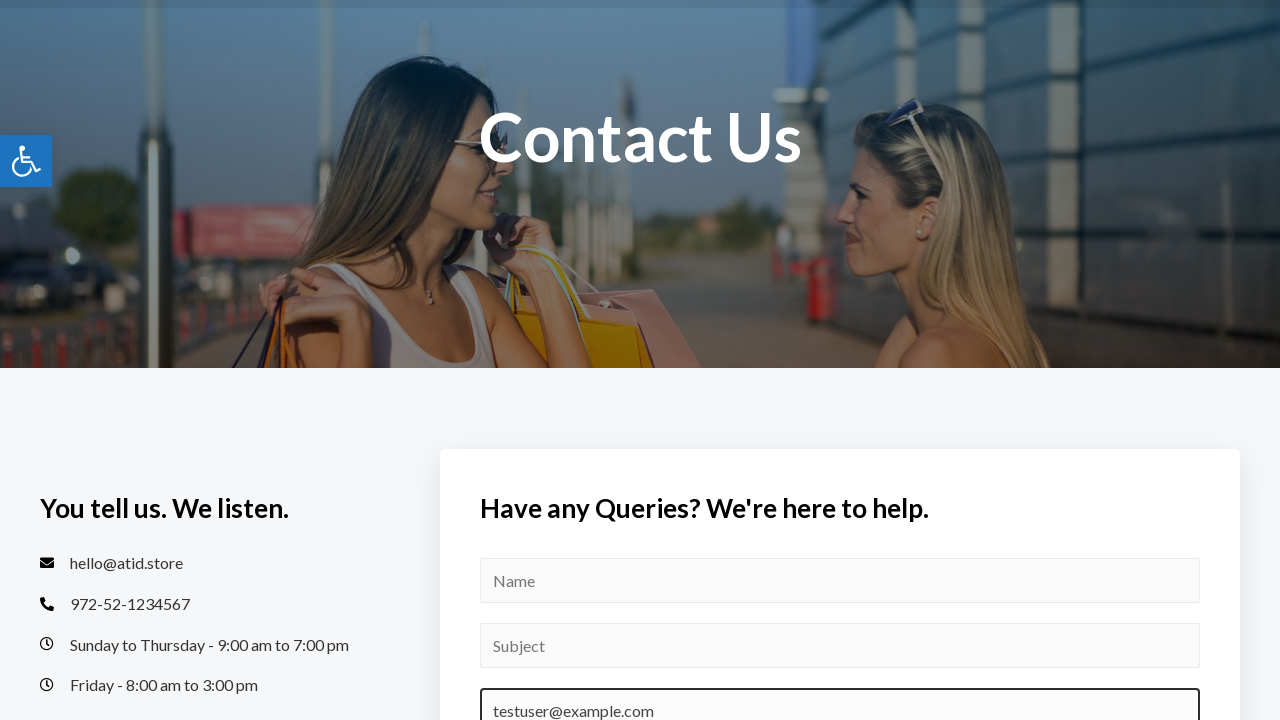

Clicked submit button on contact form at (567, 360) on xpath=//button[@id="wpforms-submit-15"]
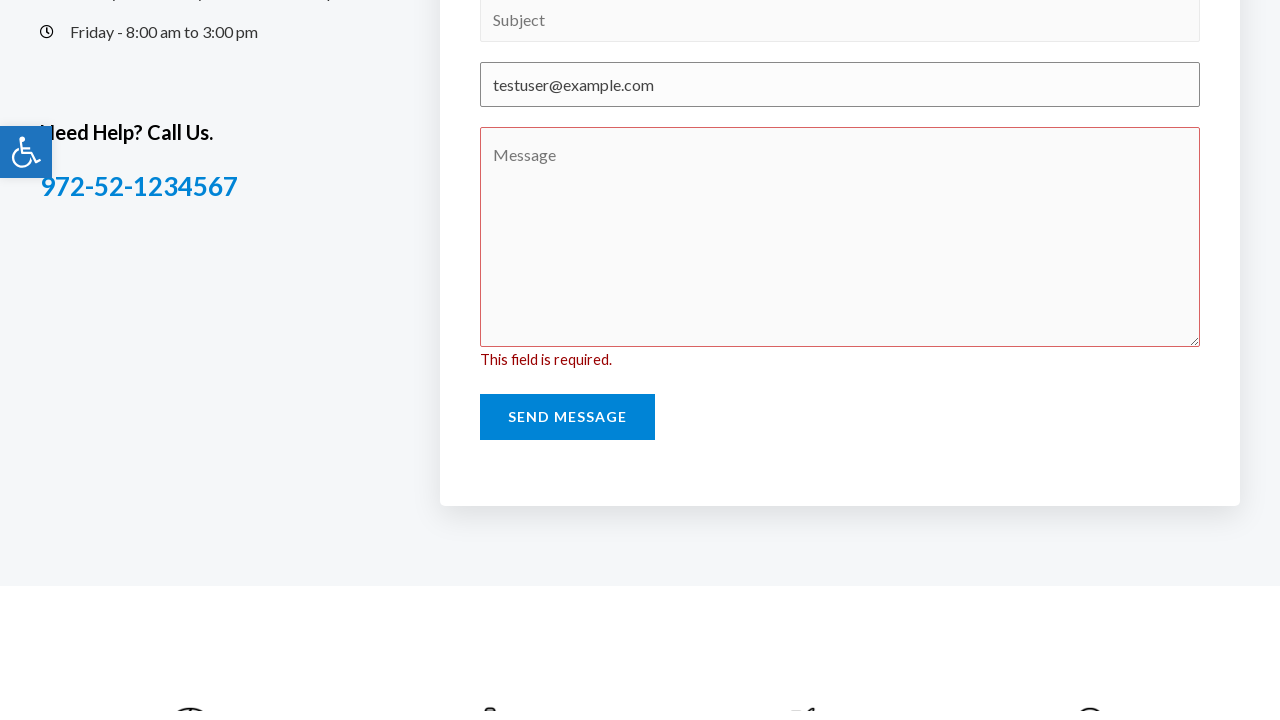

Waited for and confirmed error message on field_0
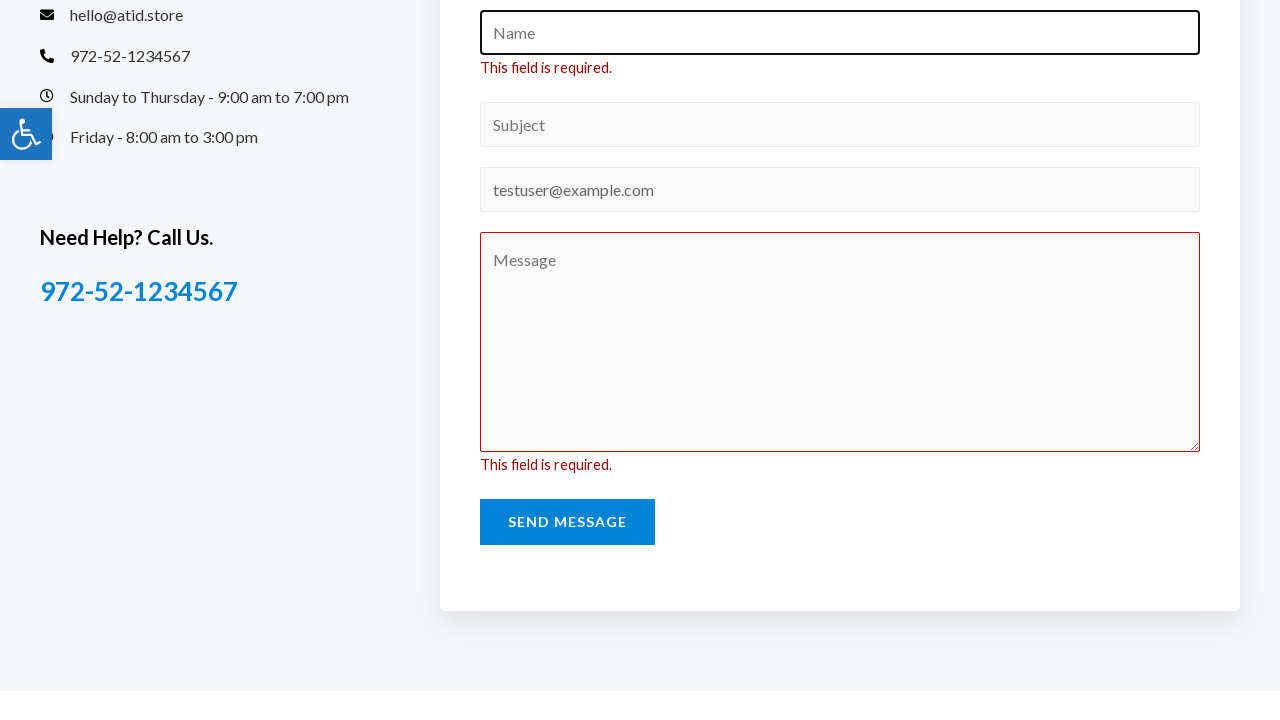

Waited for and confirmed error message on field_2
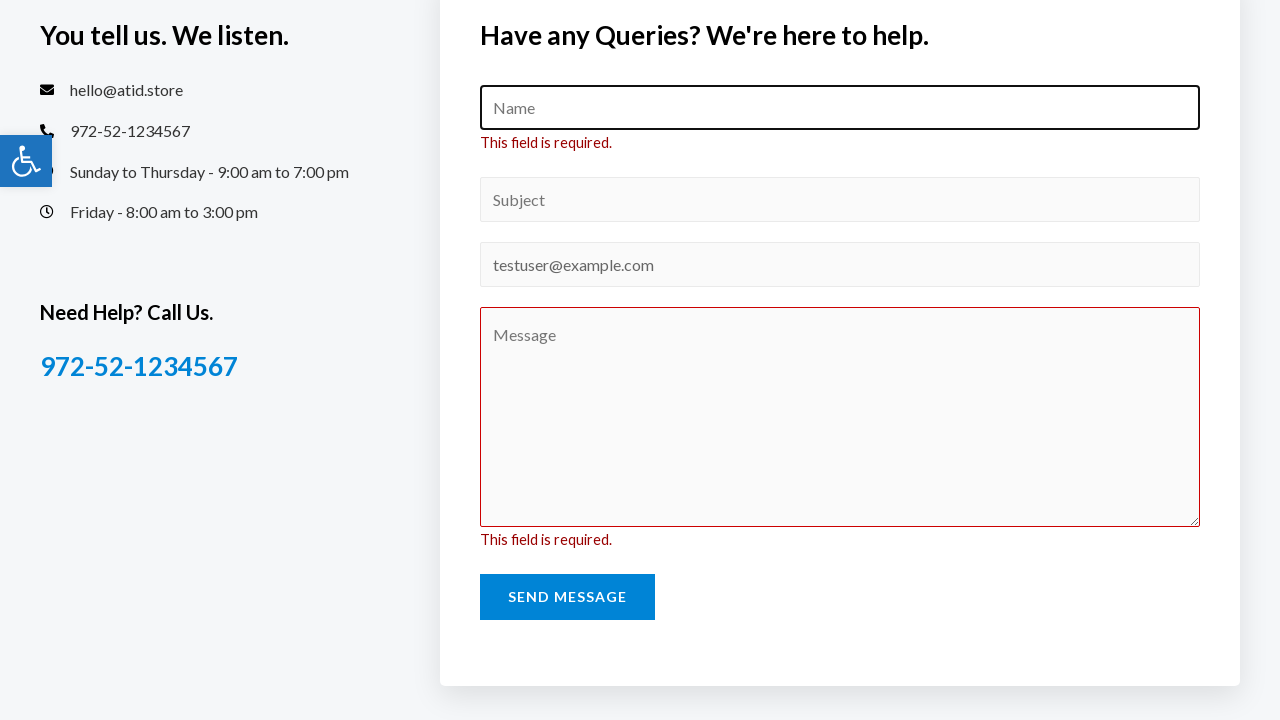

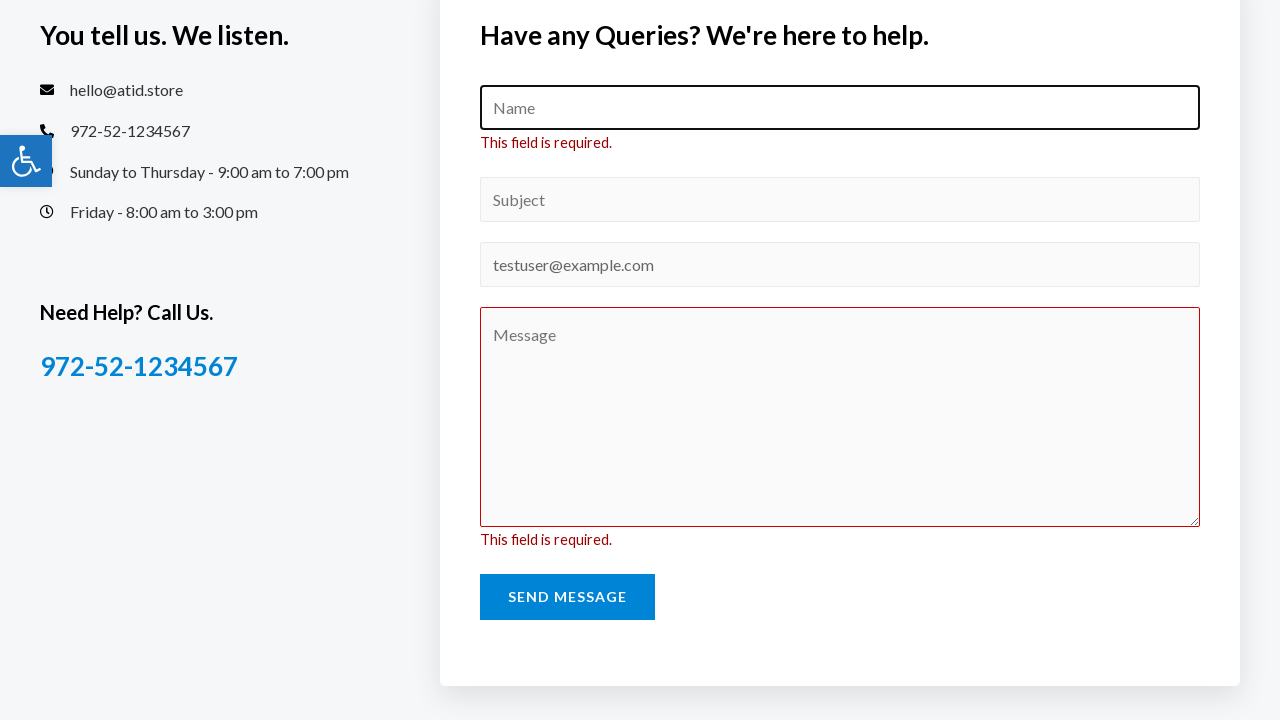